Tests various UI elements on a practice automation page including clicking radio buttons (cycling through all 3), using an autocomplete field to select a country, and selecting options from a dropdown using different selection methods.

Starting URL: https://www.rahulshettyacademy.com/AutomationPractice/

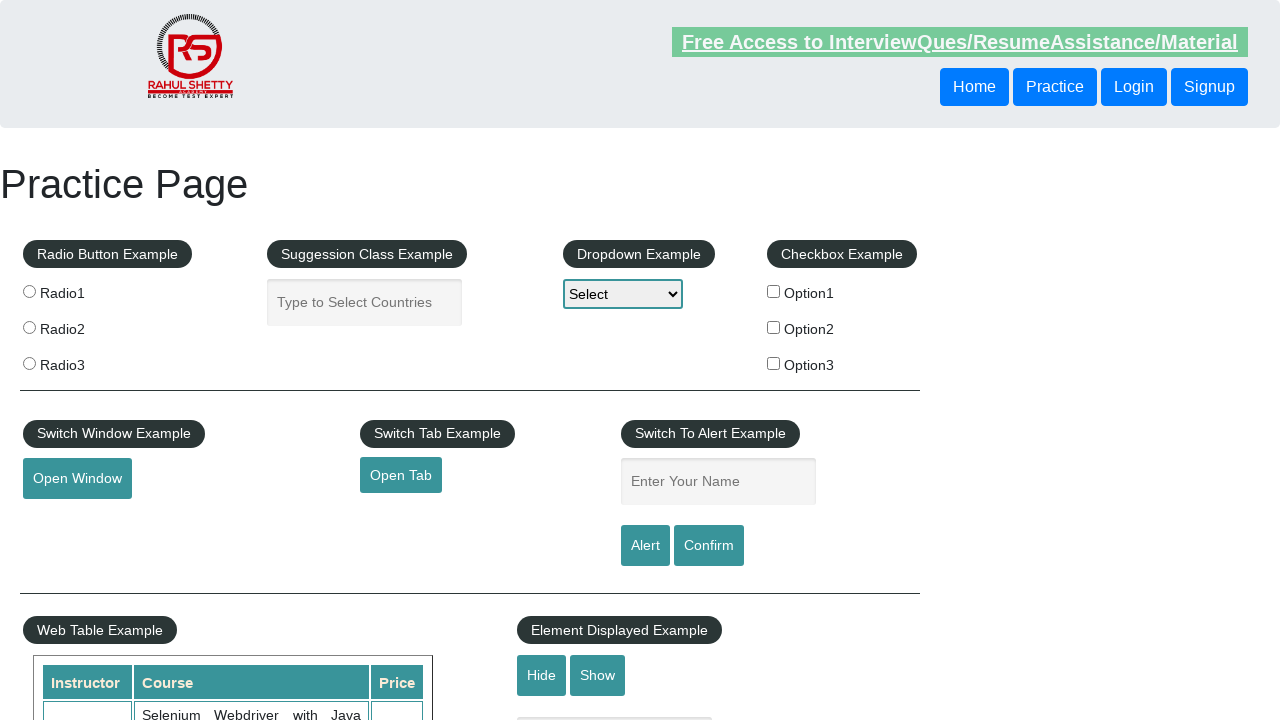

Clicked the first radio button label at (107, 293) on xpath=//*[@id='radio-btn-example']/fieldset/label[1]
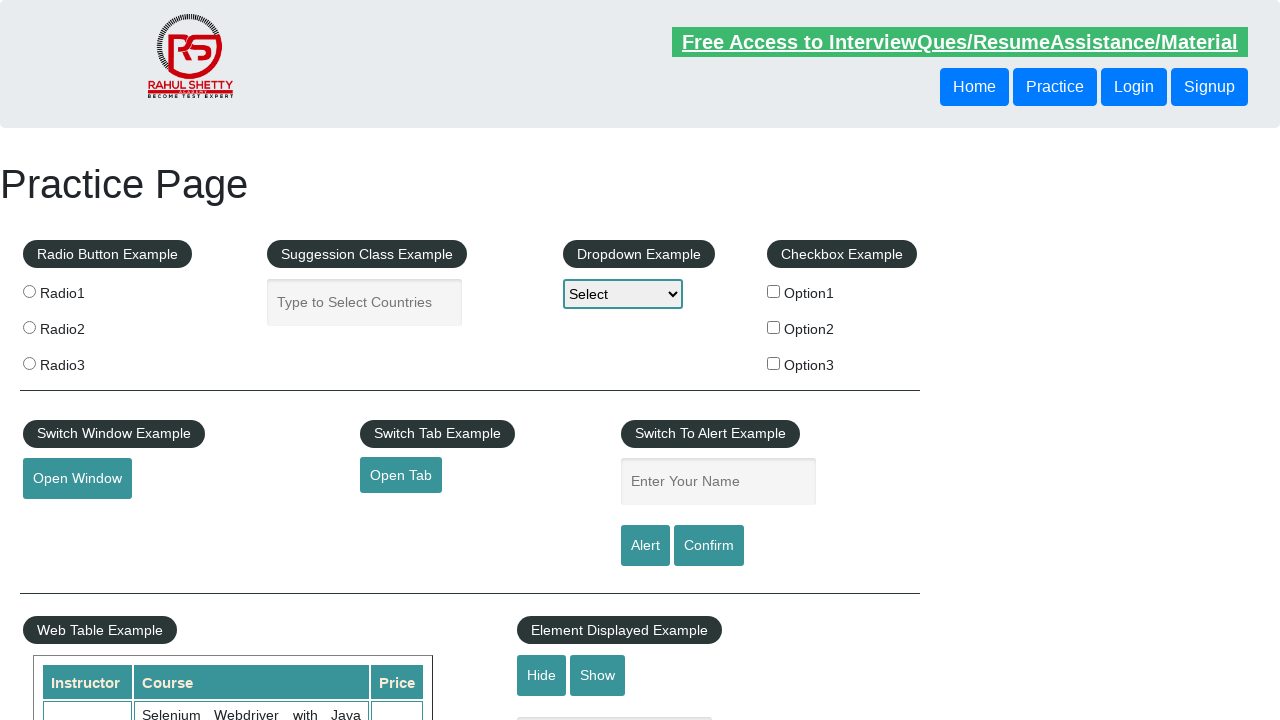

Located all radio buttons
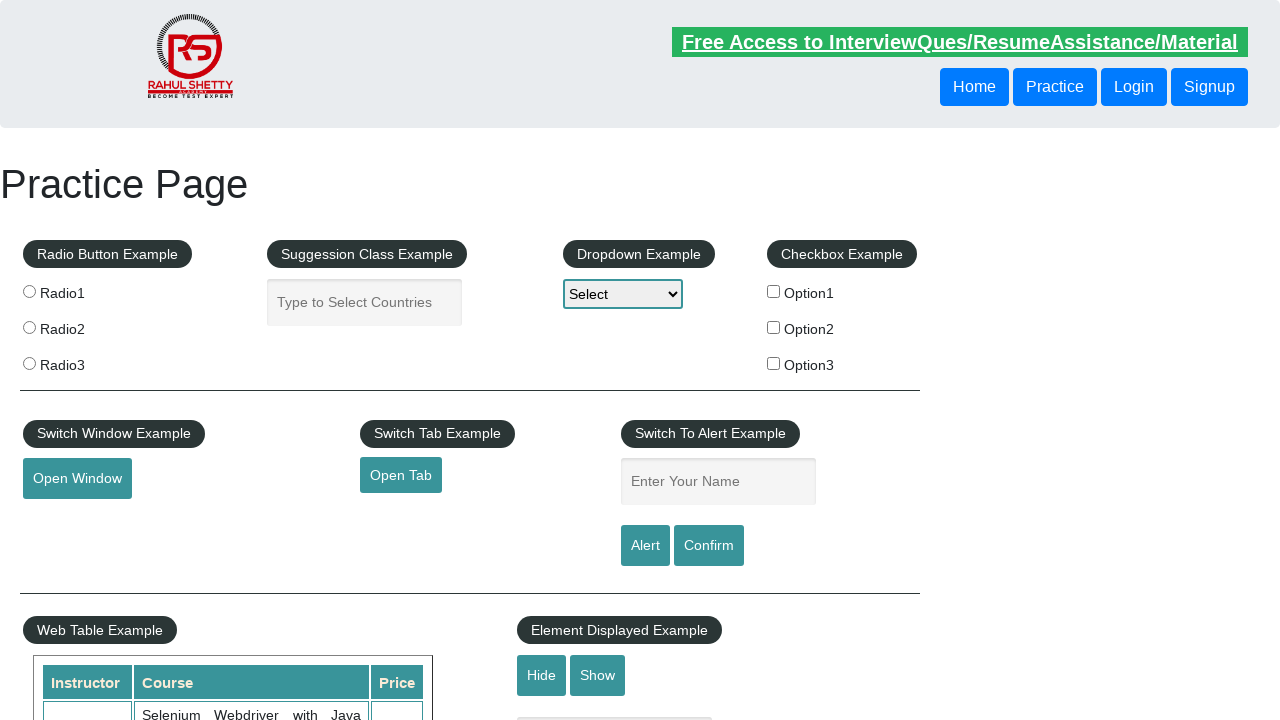

Clicked radio button 1 at (29, 291) on input[name='radioButton'] >> nth=0
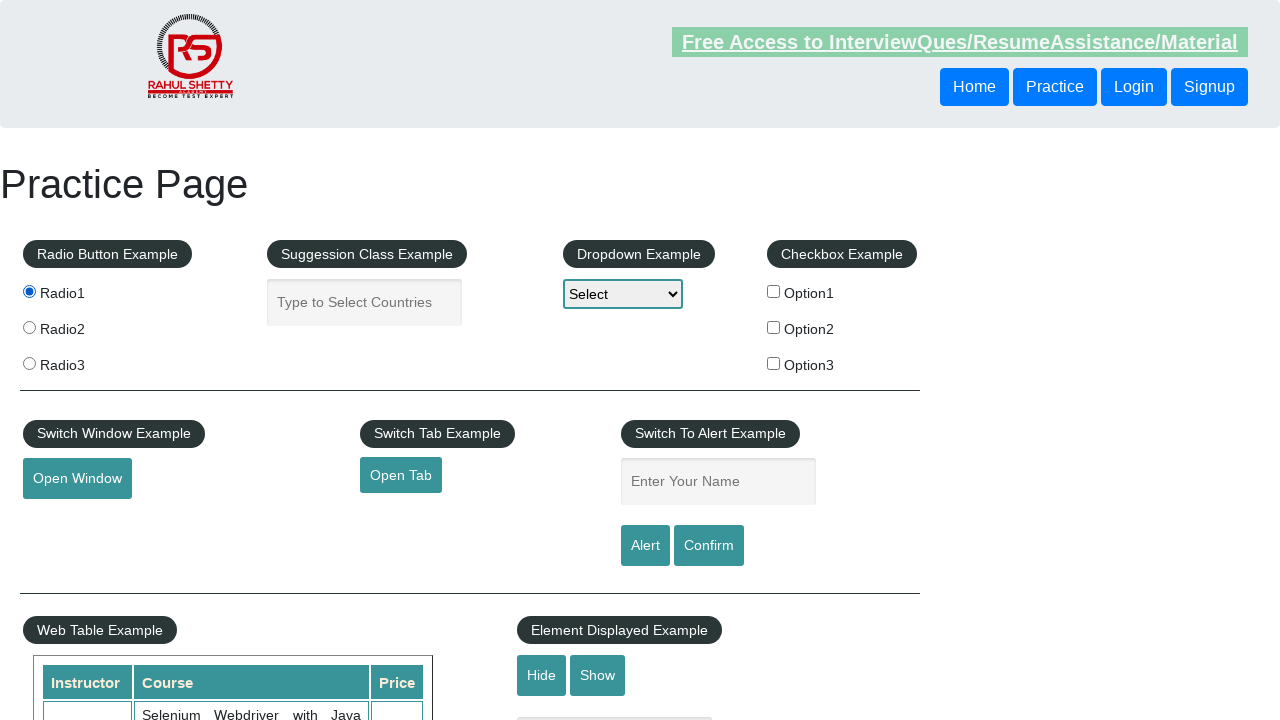

Waited after clicking radio button 1
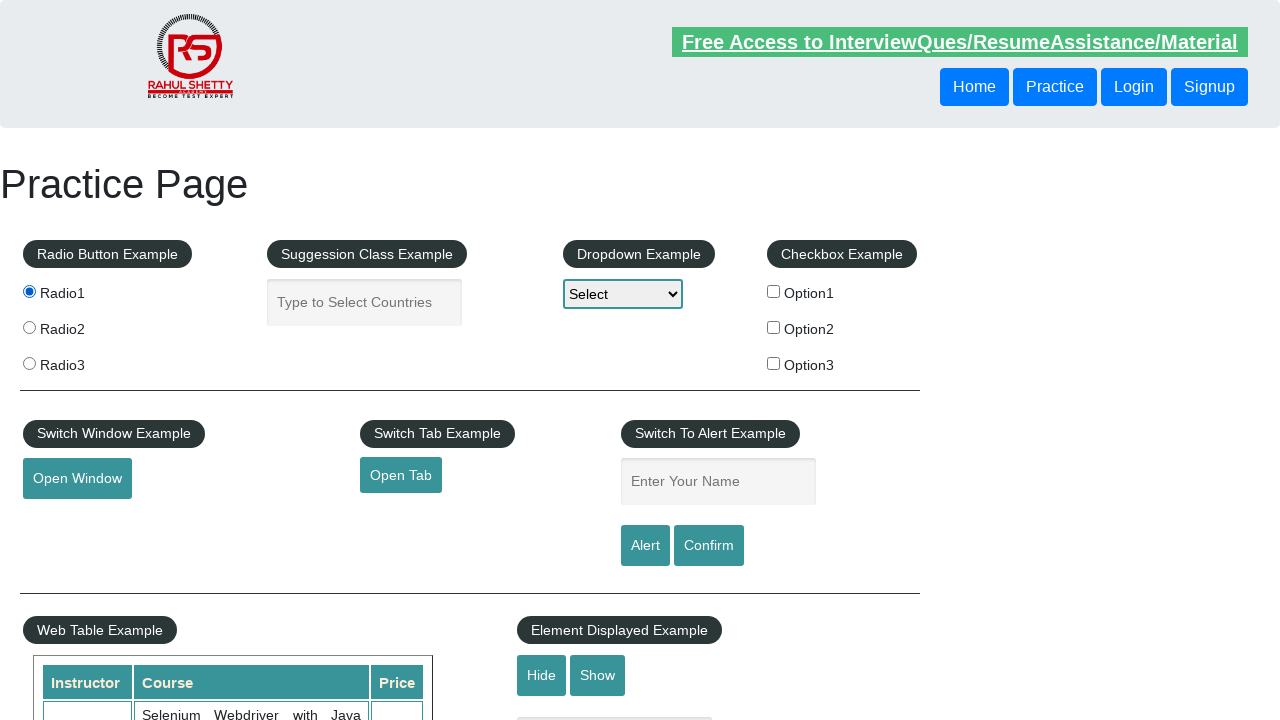

Clicked radio button 2 at (29, 327) on input[name='radioButton'] >> nth=1
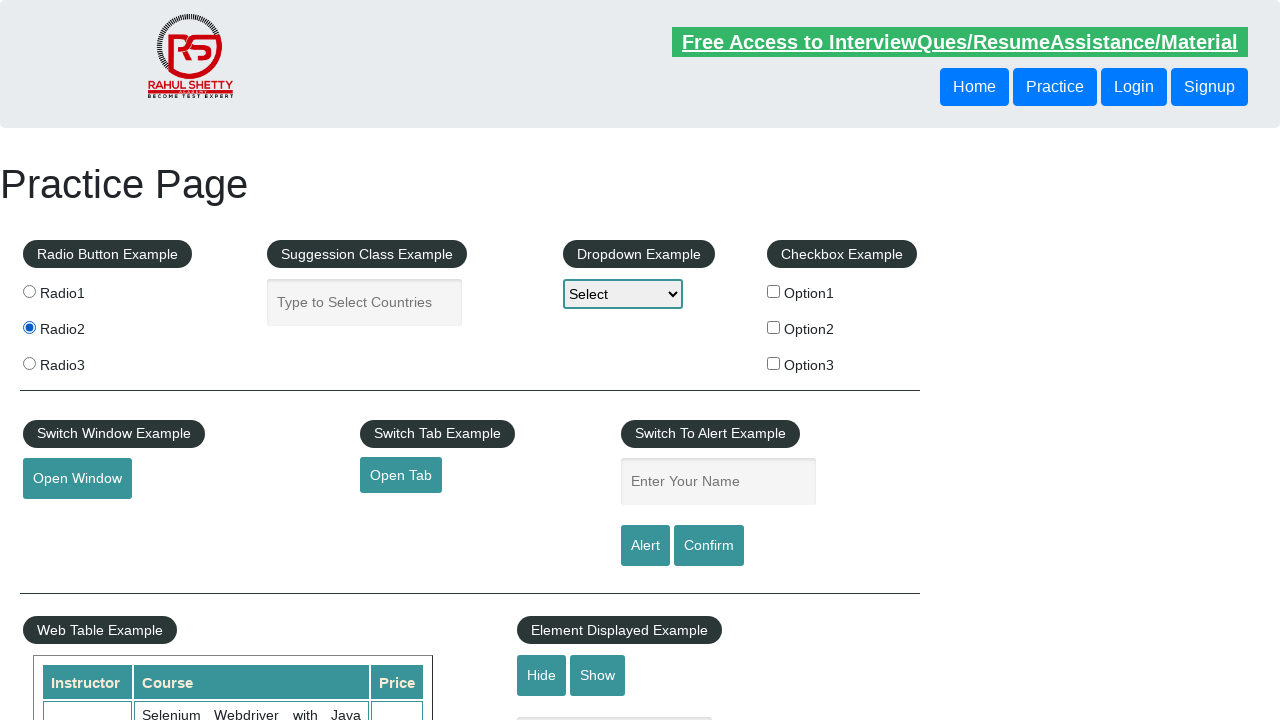

Waited after clicking radio button 2
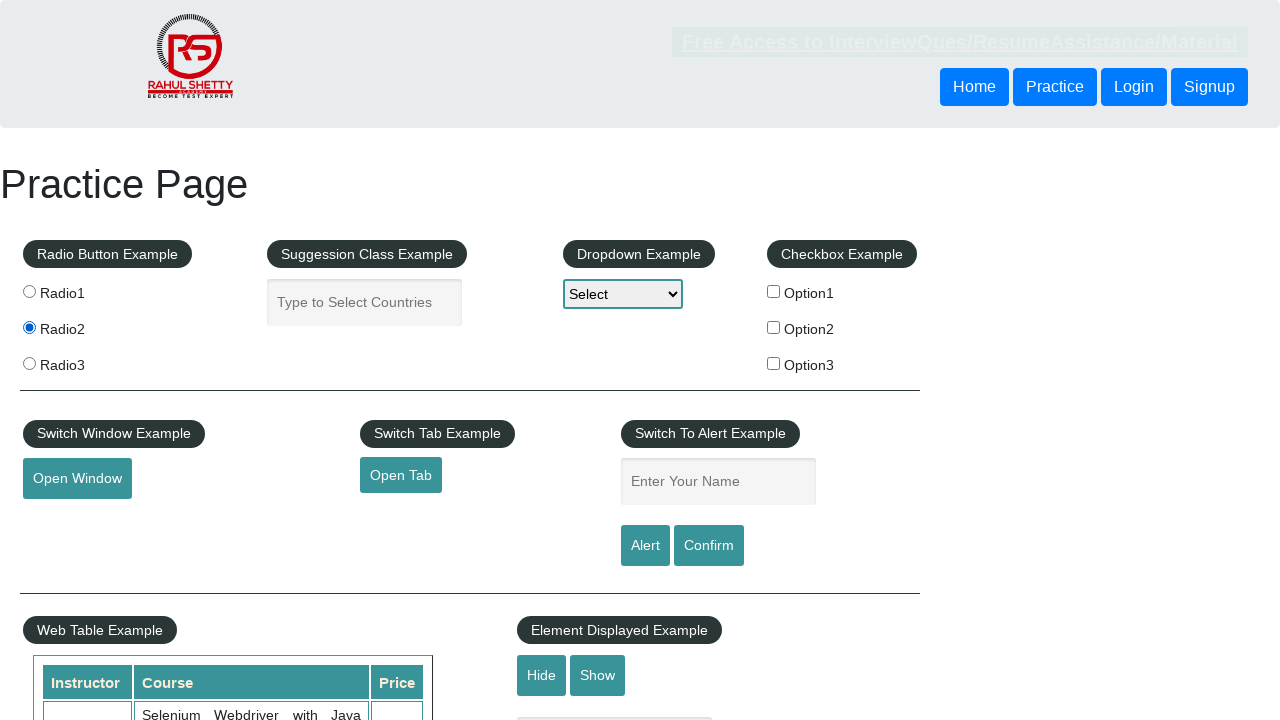

Clicked radio button 3 at (29, 363) on input[name='radioButton'] >> nth=2
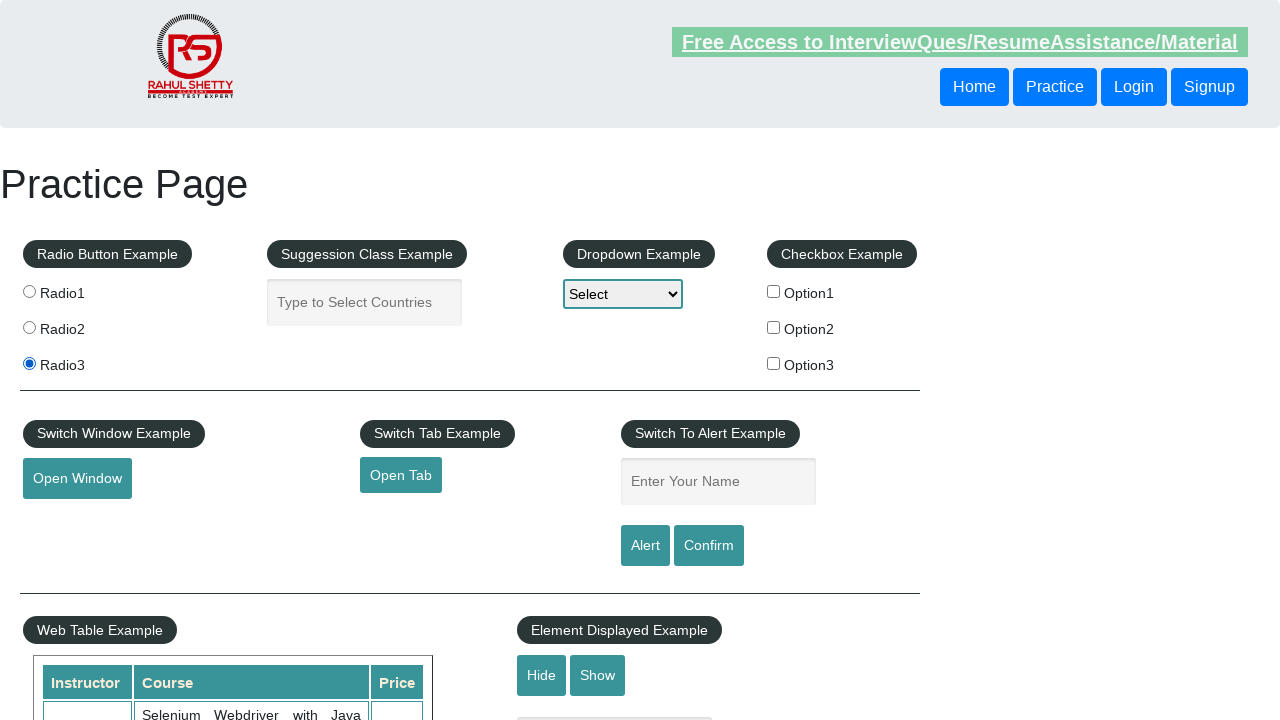

Waited after clicking radio button 3
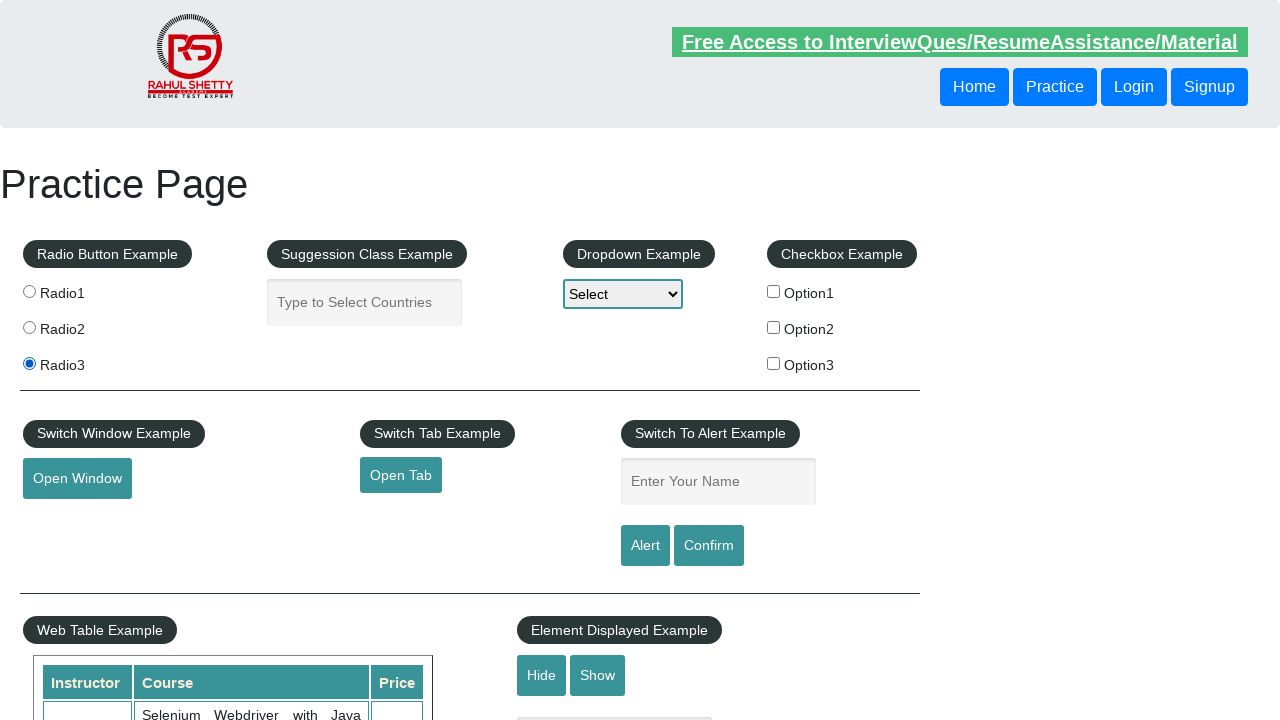

Filled autocomplete field with 'India' on #autocomplete
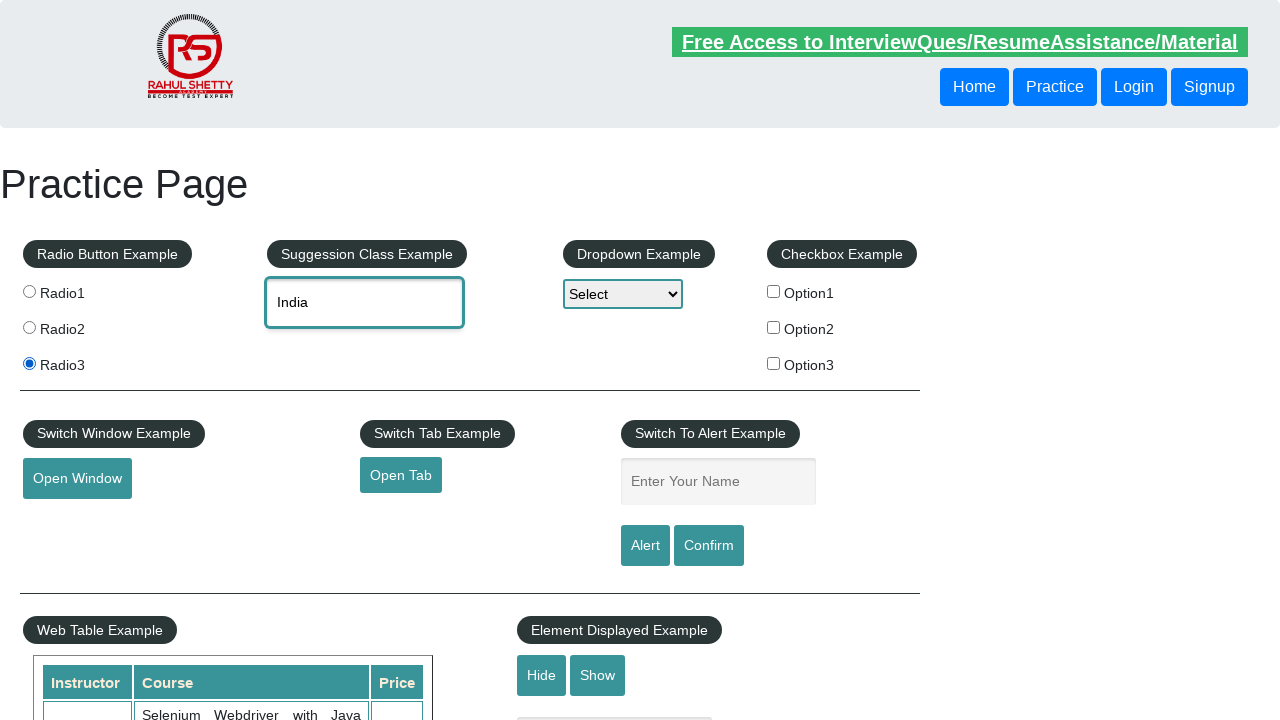

Waited for autocomplete suggestions to load
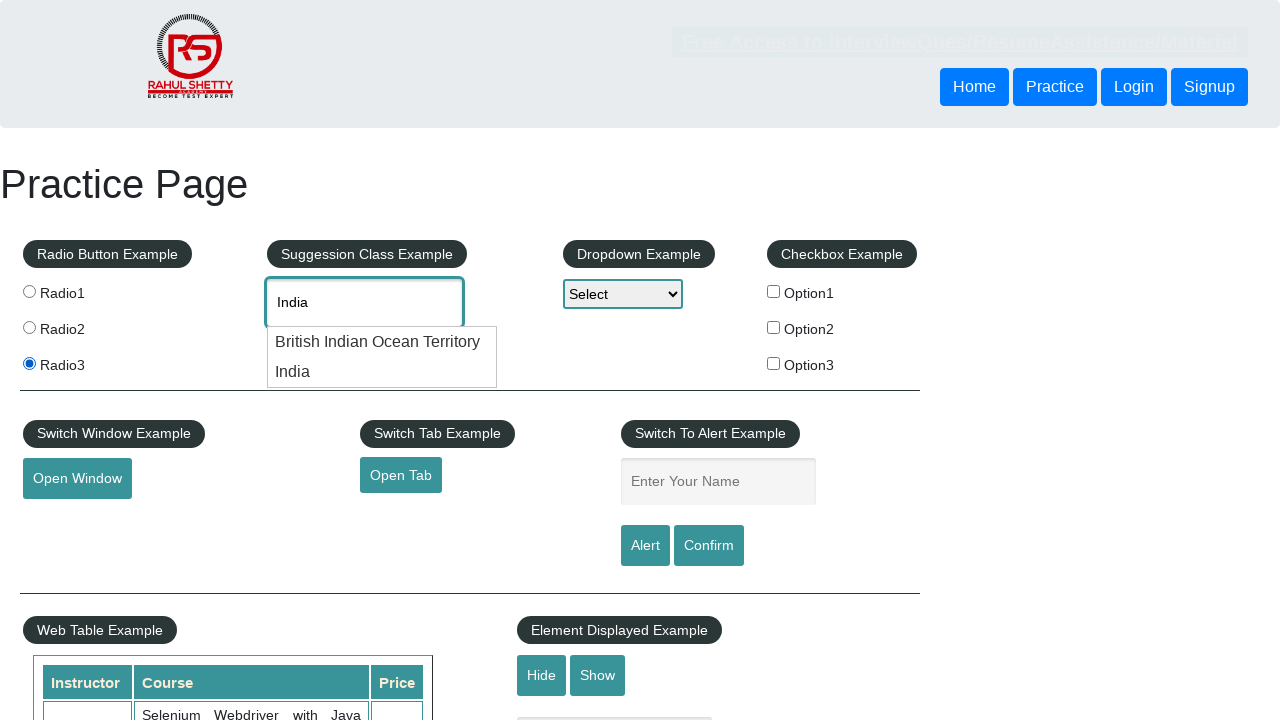

Pressed ArrowDown in autocomplete field on #autocomplete
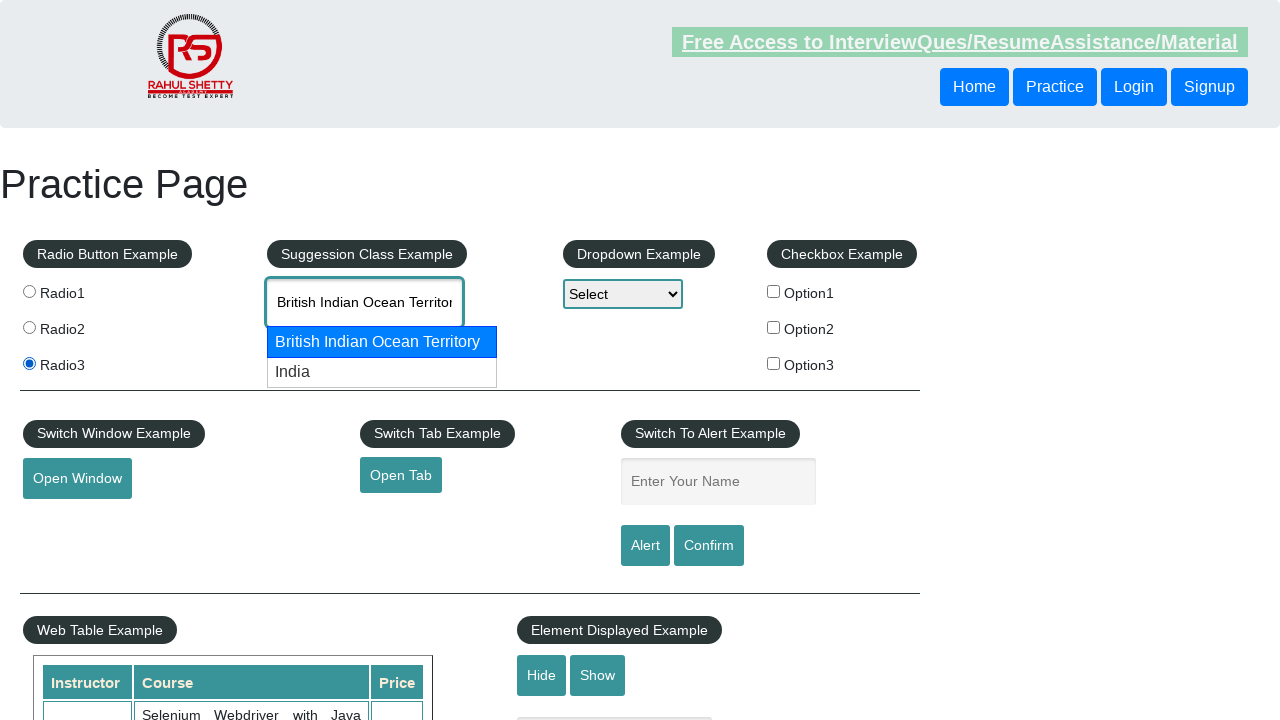

Pressed ArrowDown again in autocomplete field on #autocomplete
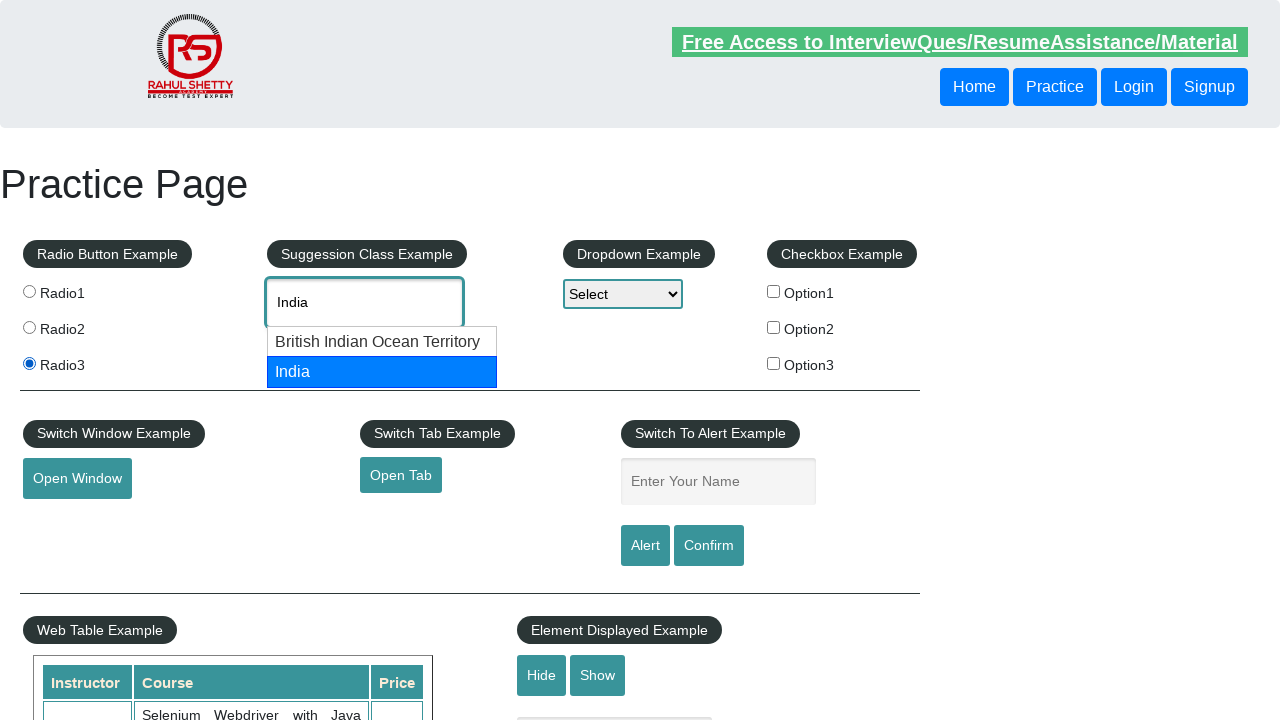

Pressed Enter to confirm autocomplete selection on #autocomplete
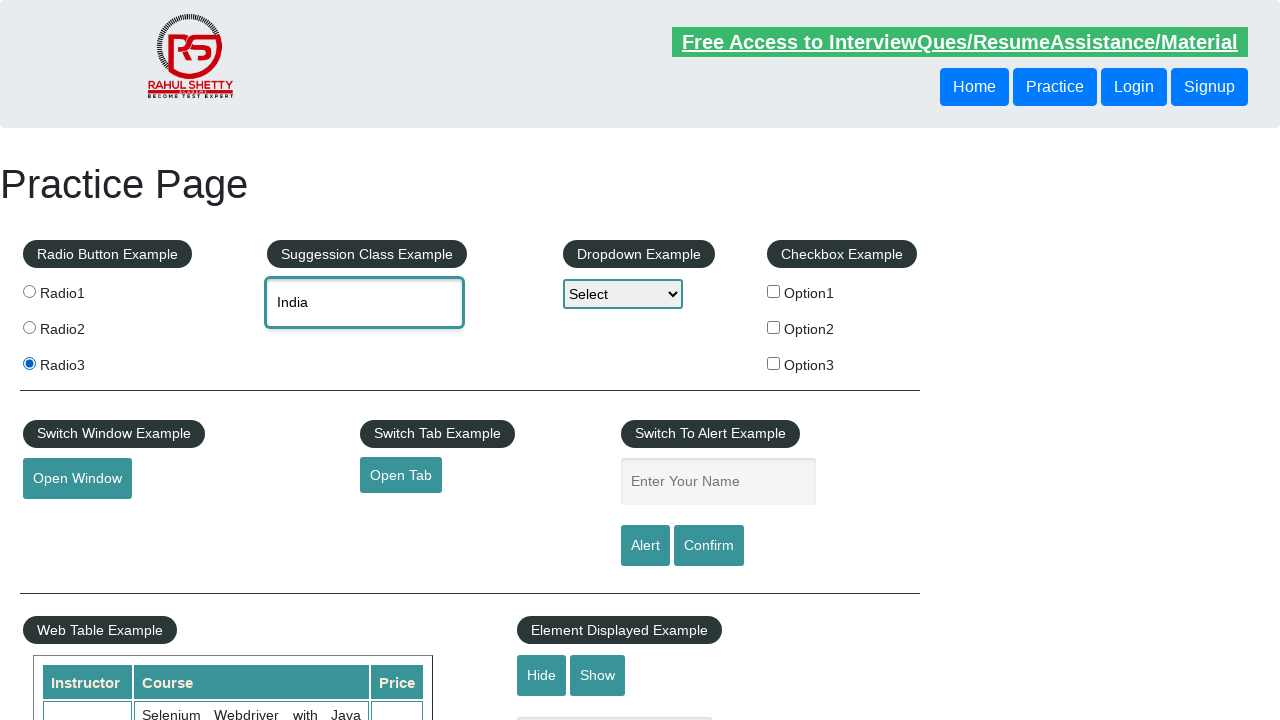

Selected Option1 from dropdown by index on #dropdown-class-example
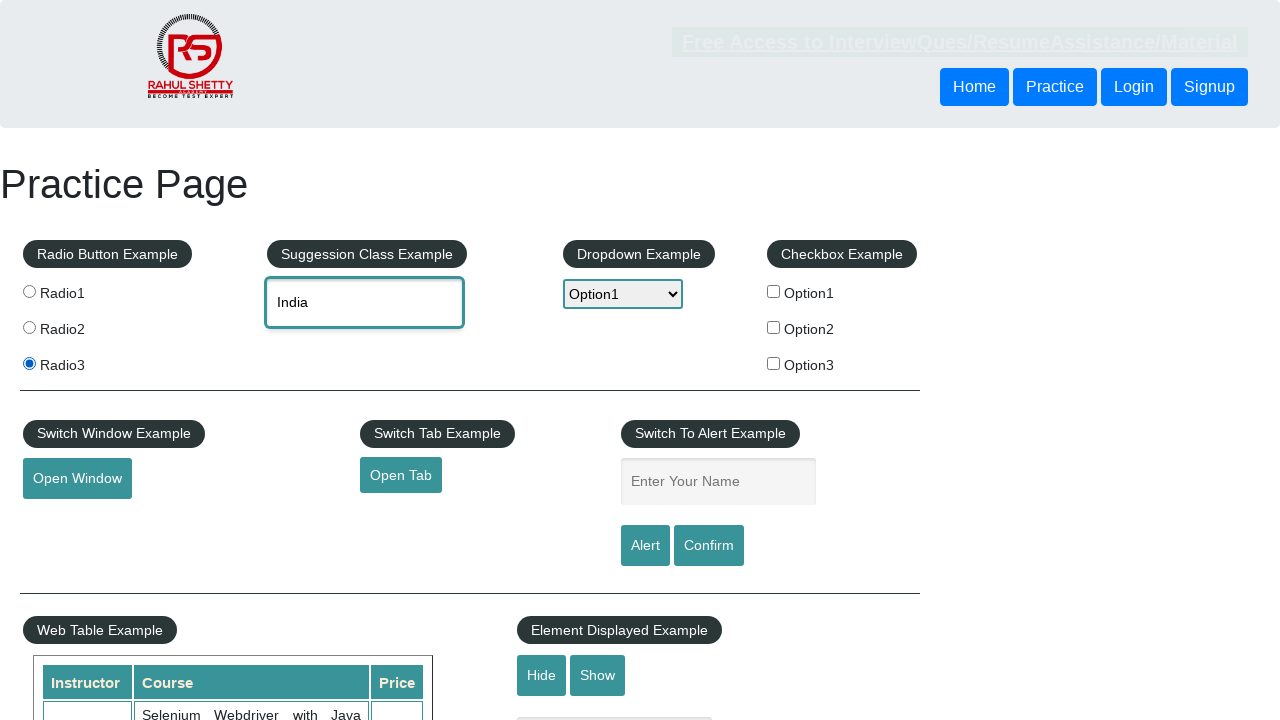

Waited after selecting Option1
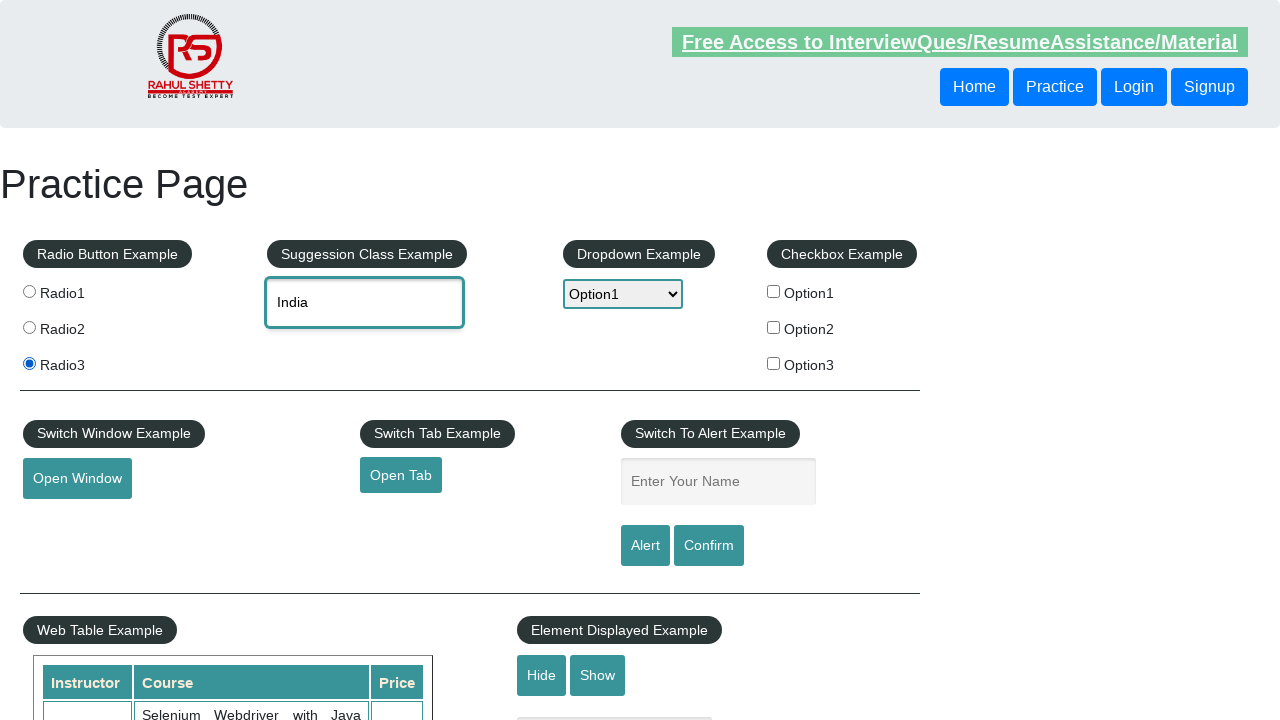

Selected option2 from dropdown by value on #dropdown-class-example
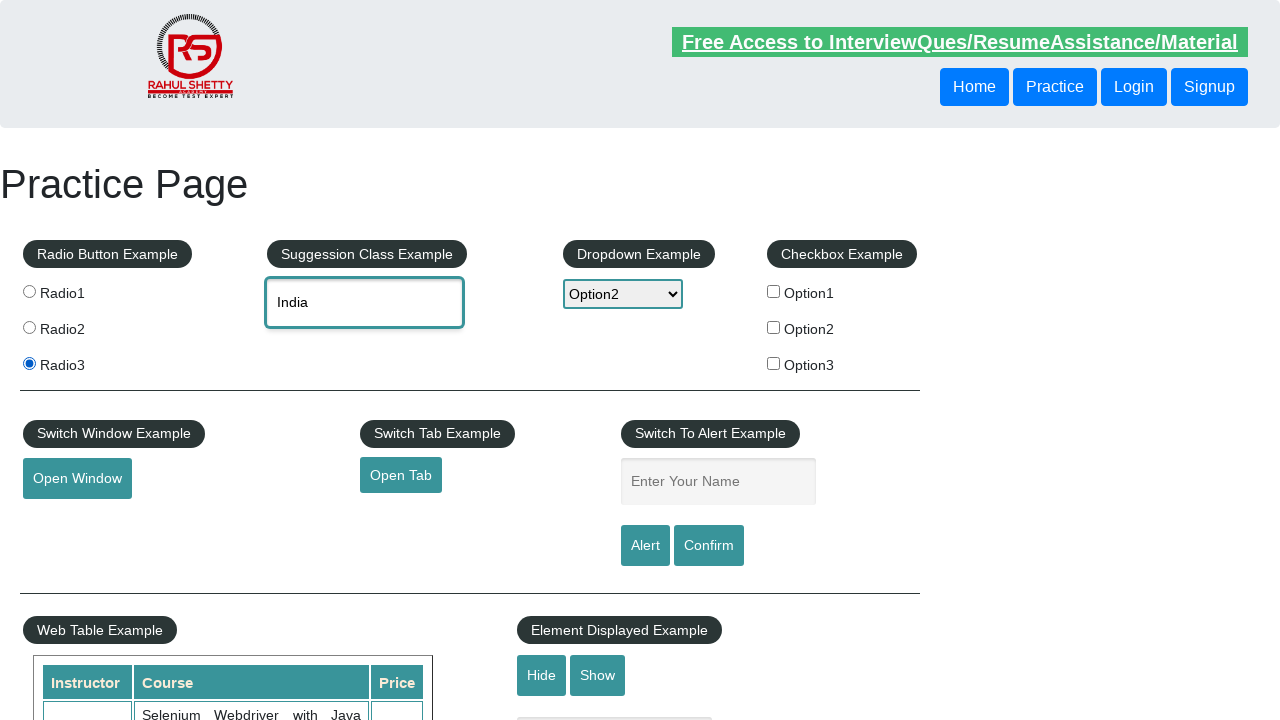

Waited after selecting option2
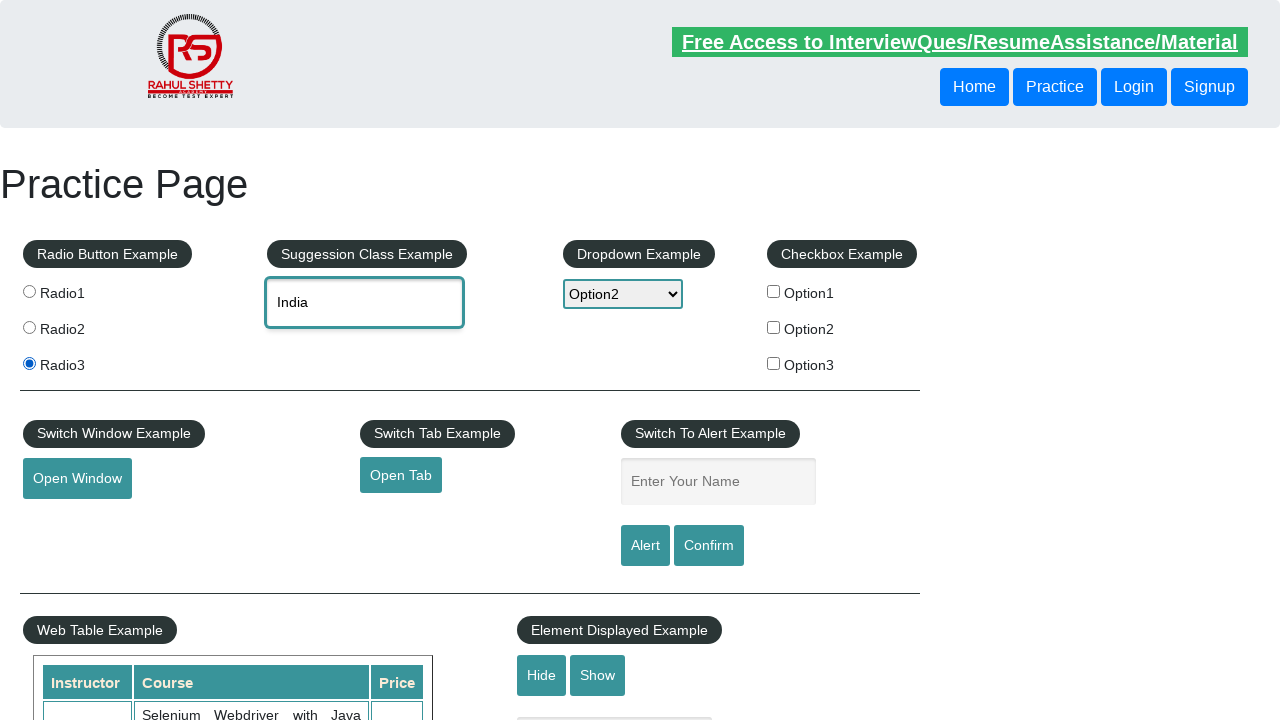

Selected Option3 from dropdown by visible text on #dropdown-class-example
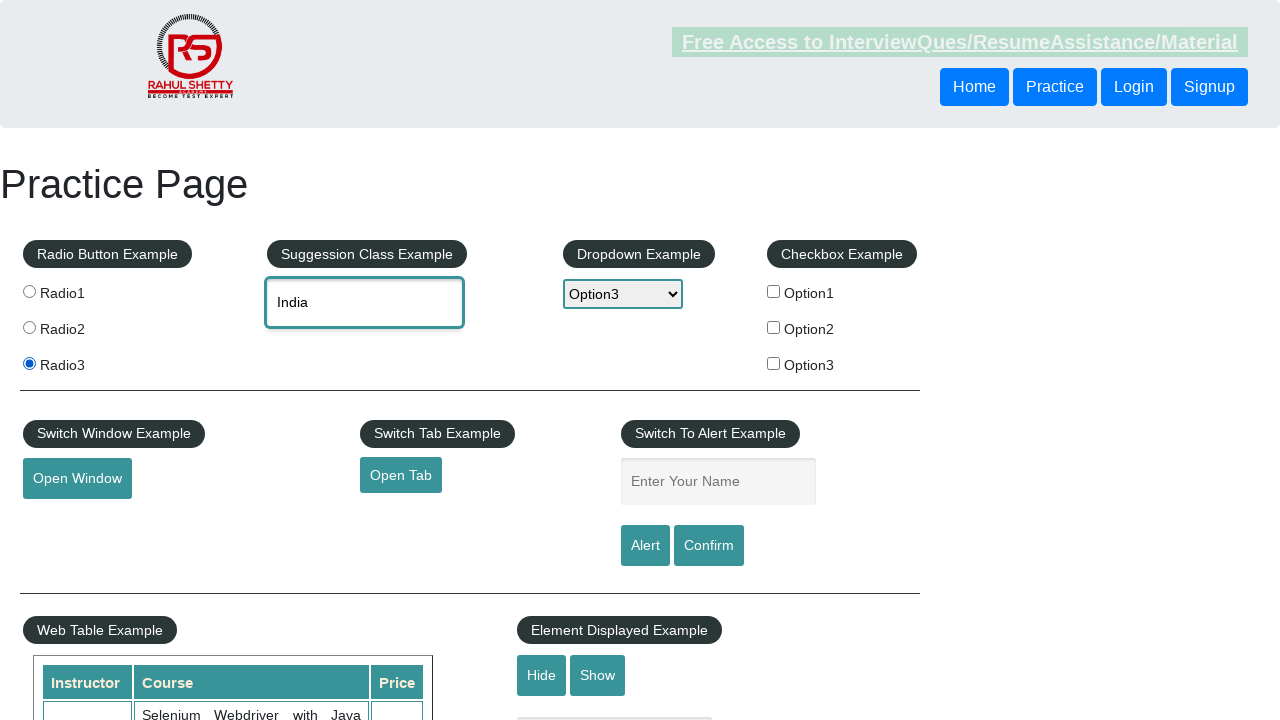

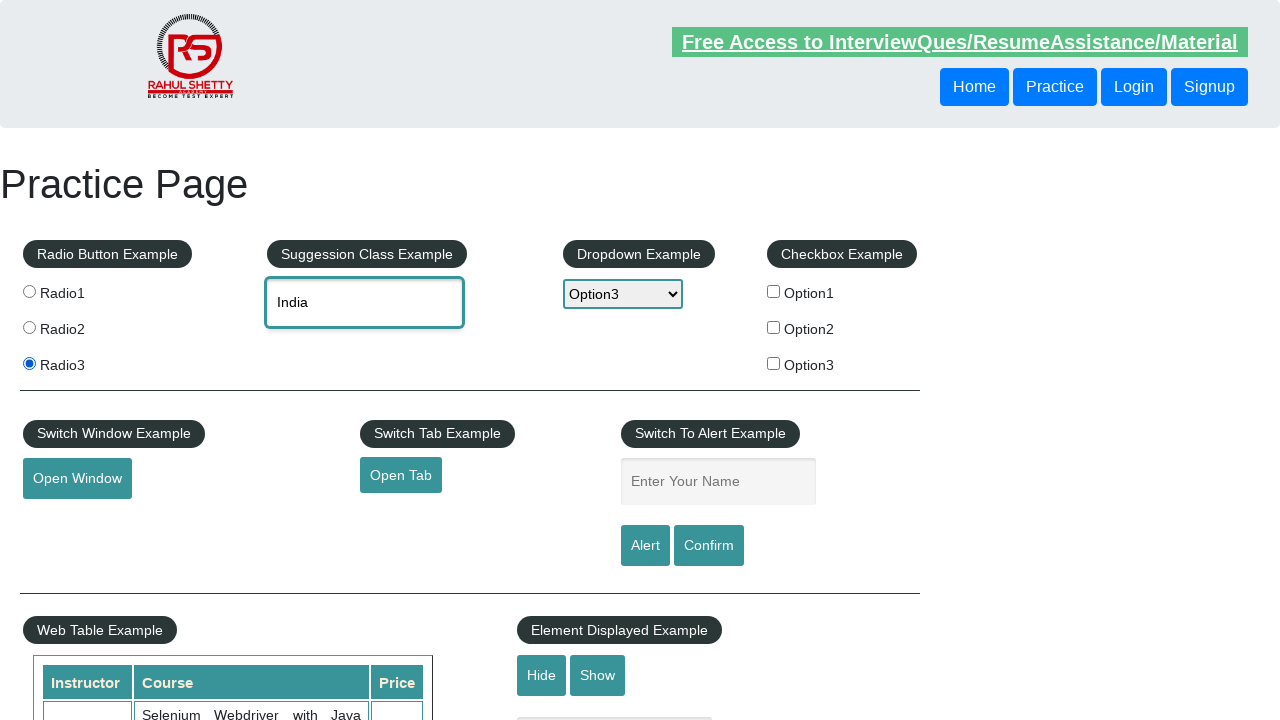